Tests clicking the stock/actions link and verifies navigation to actions page

Starting URL: https://www.labirint.ru/

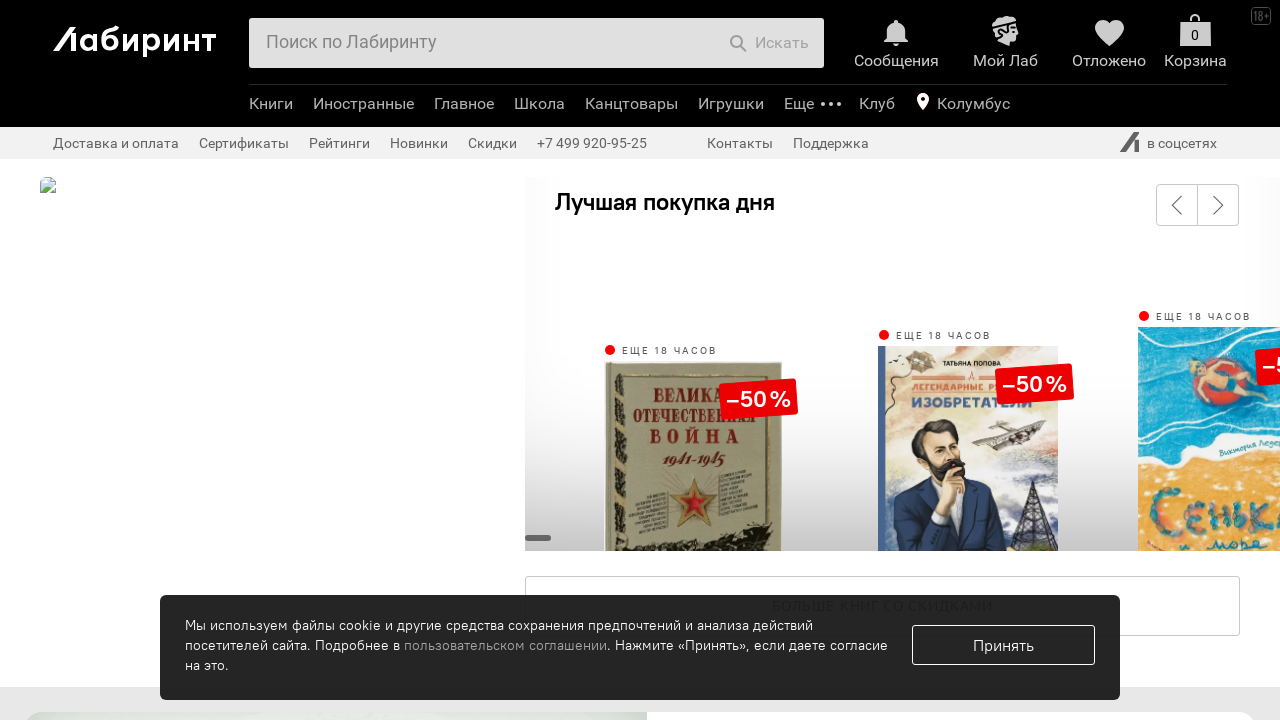

Clicked stock/actions link at (598, 360) on a[href='/actions/']
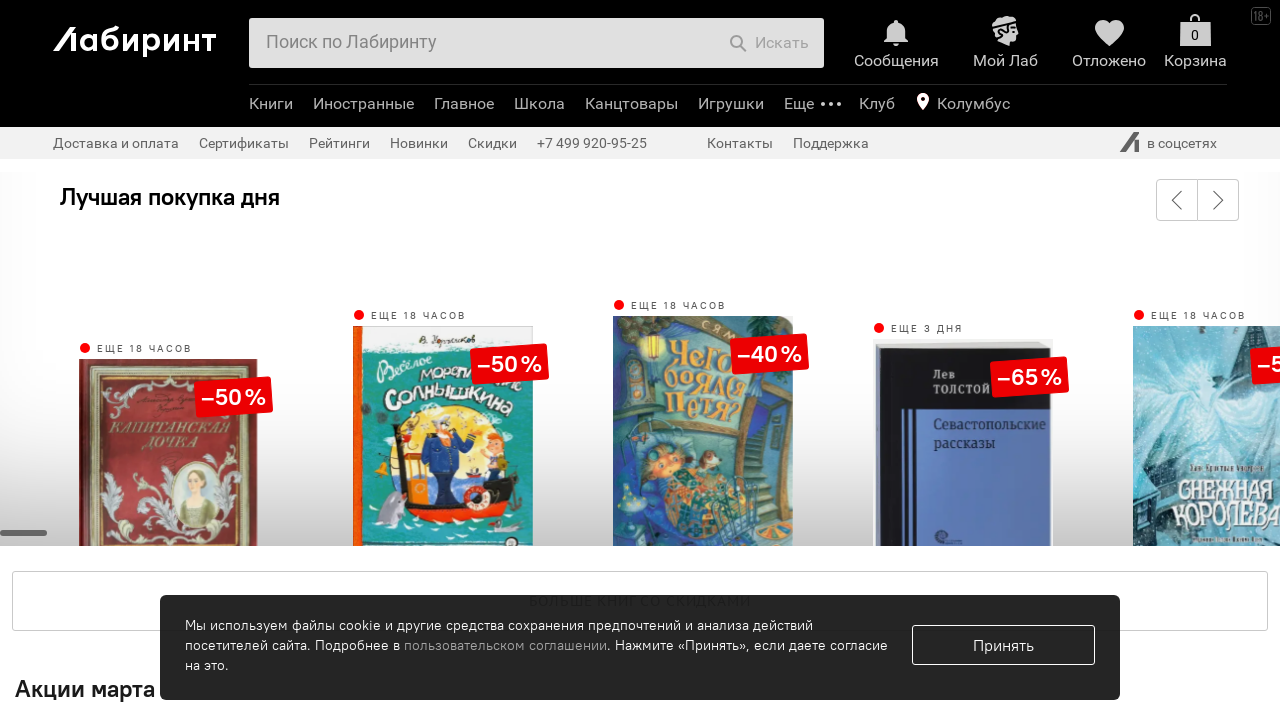

Navigated to actions page
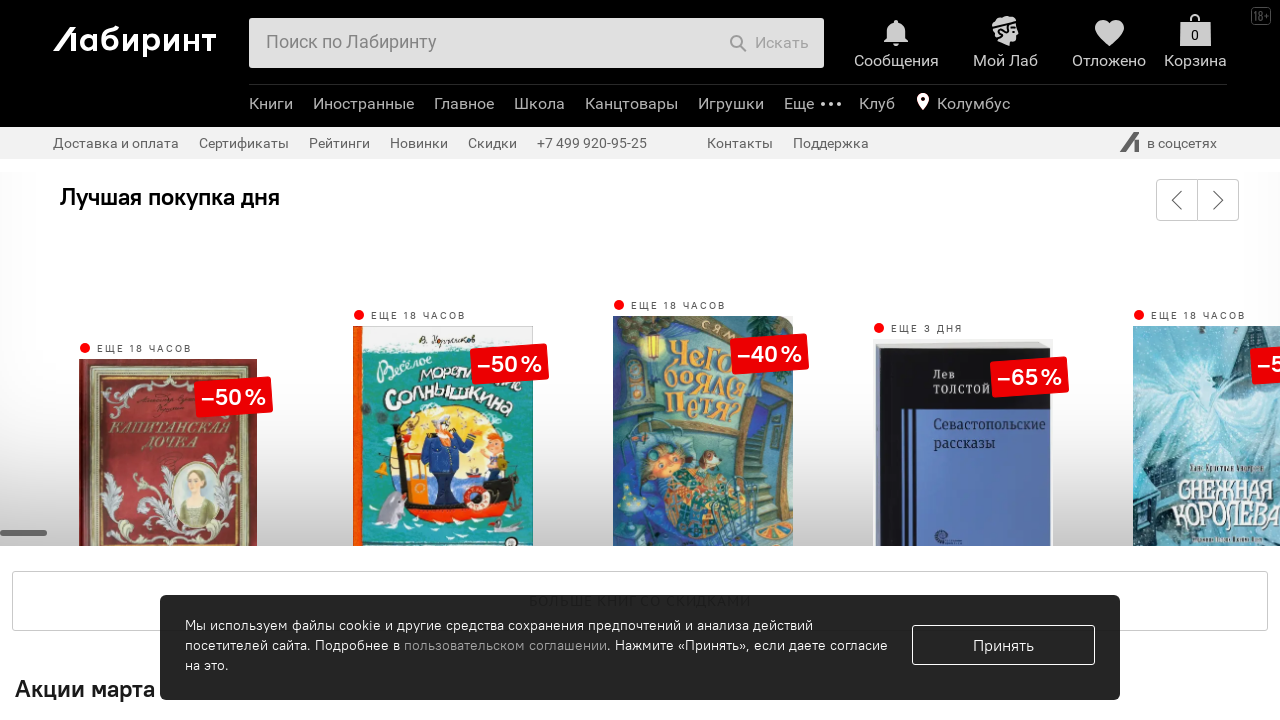

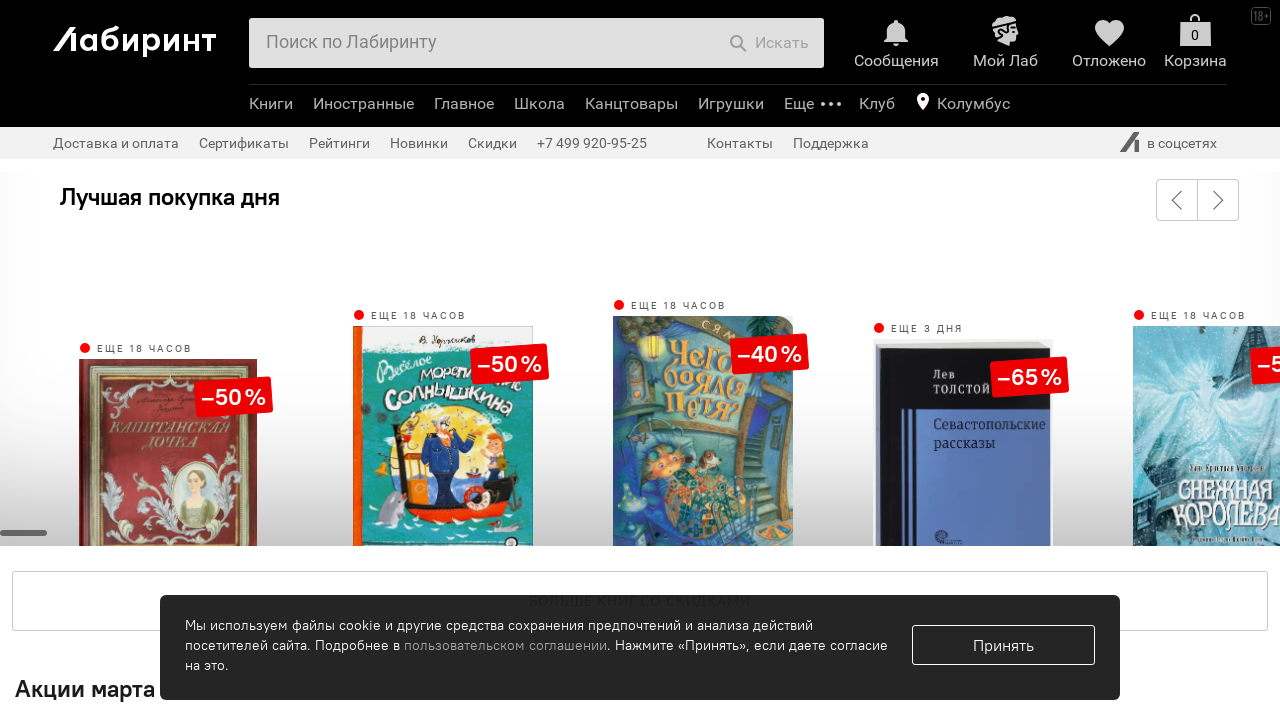